Tests navigation to the Team submenu page and verifies that team member images are displayed

Starting URL: https://www.99-bottles-of-beer.net/

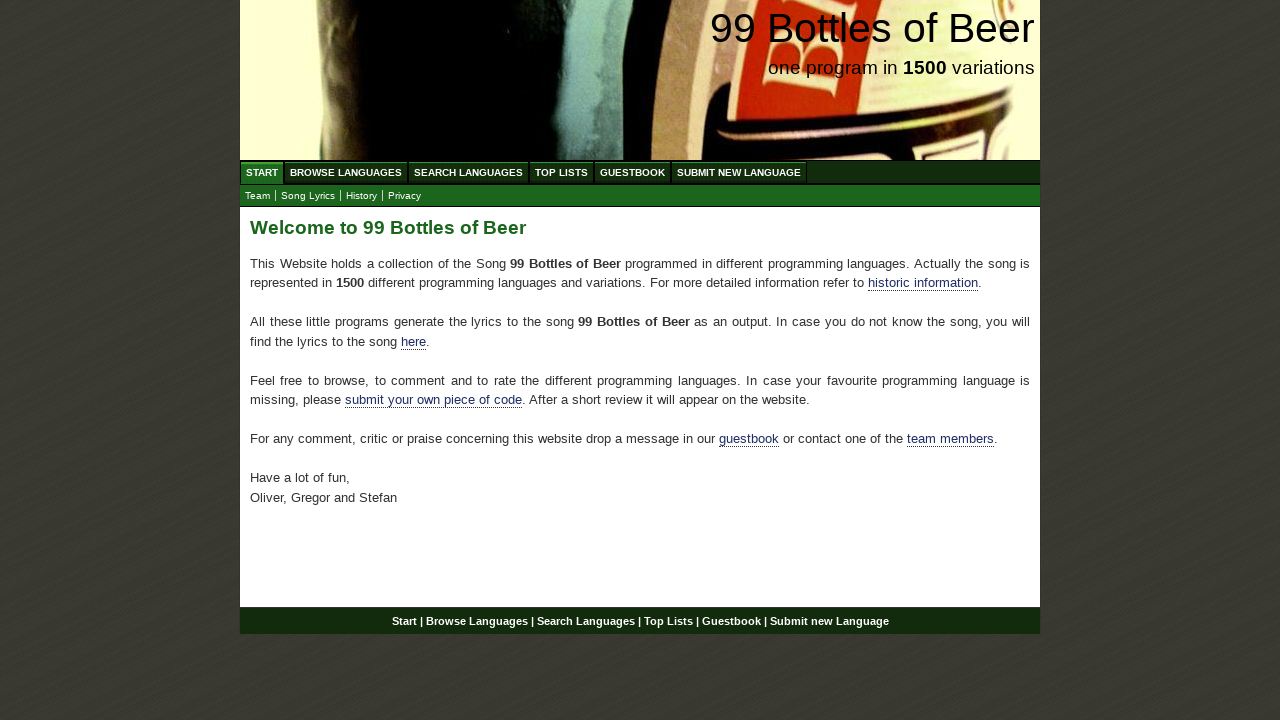

Clicked on Team submenu button at (258, 196) on xpath=//ul[@id='submenu']/li/a[@href='team.html']
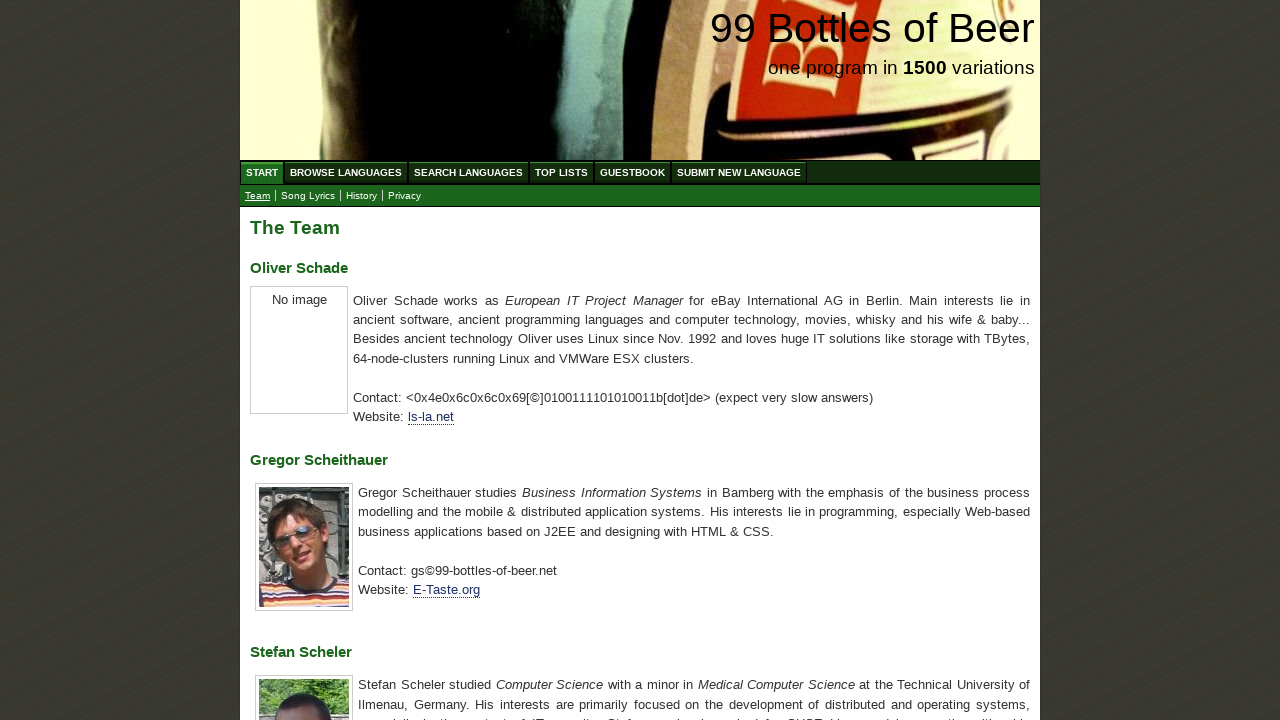

Team member image for Gregor Scheithauer loaded
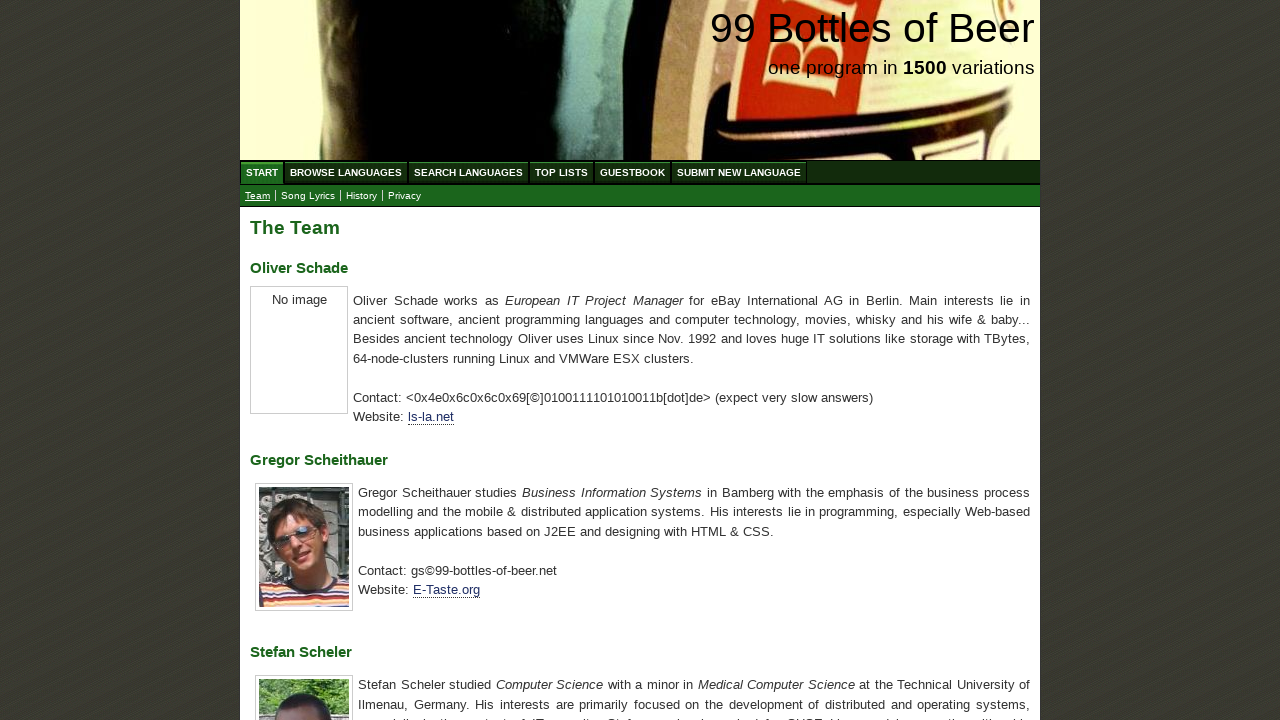

Team member image for Stefan Scheler loaded
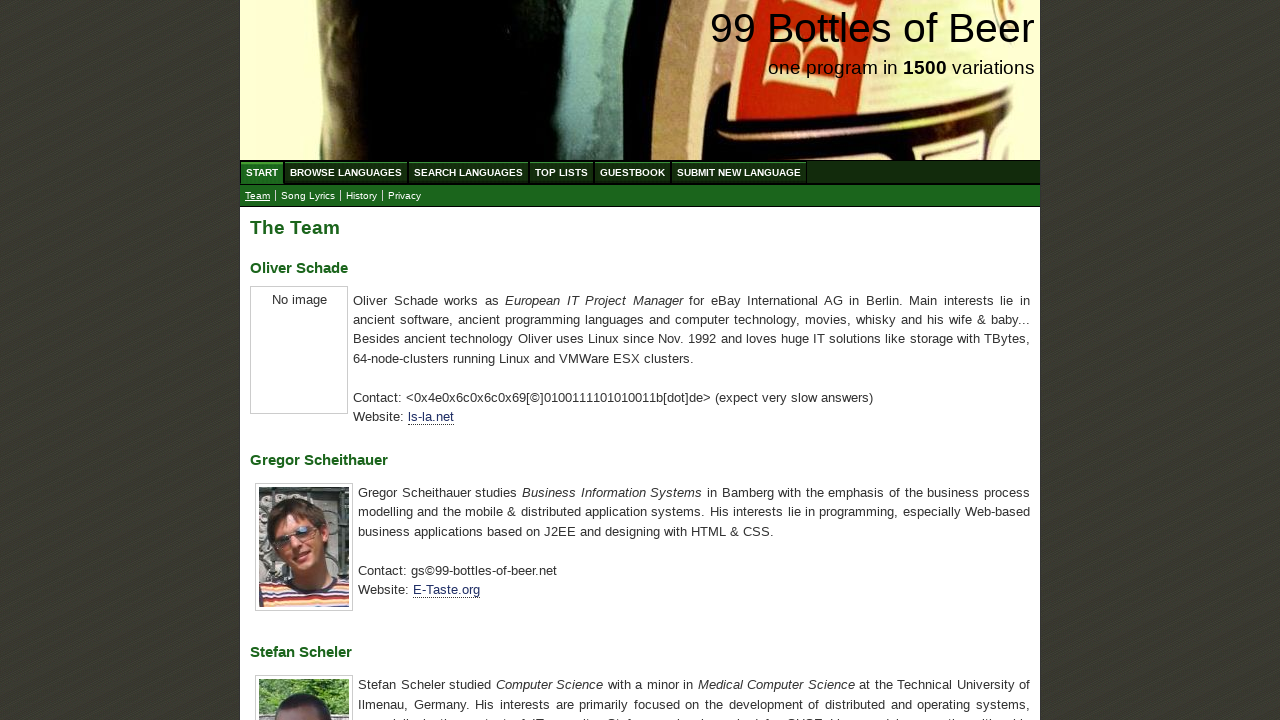

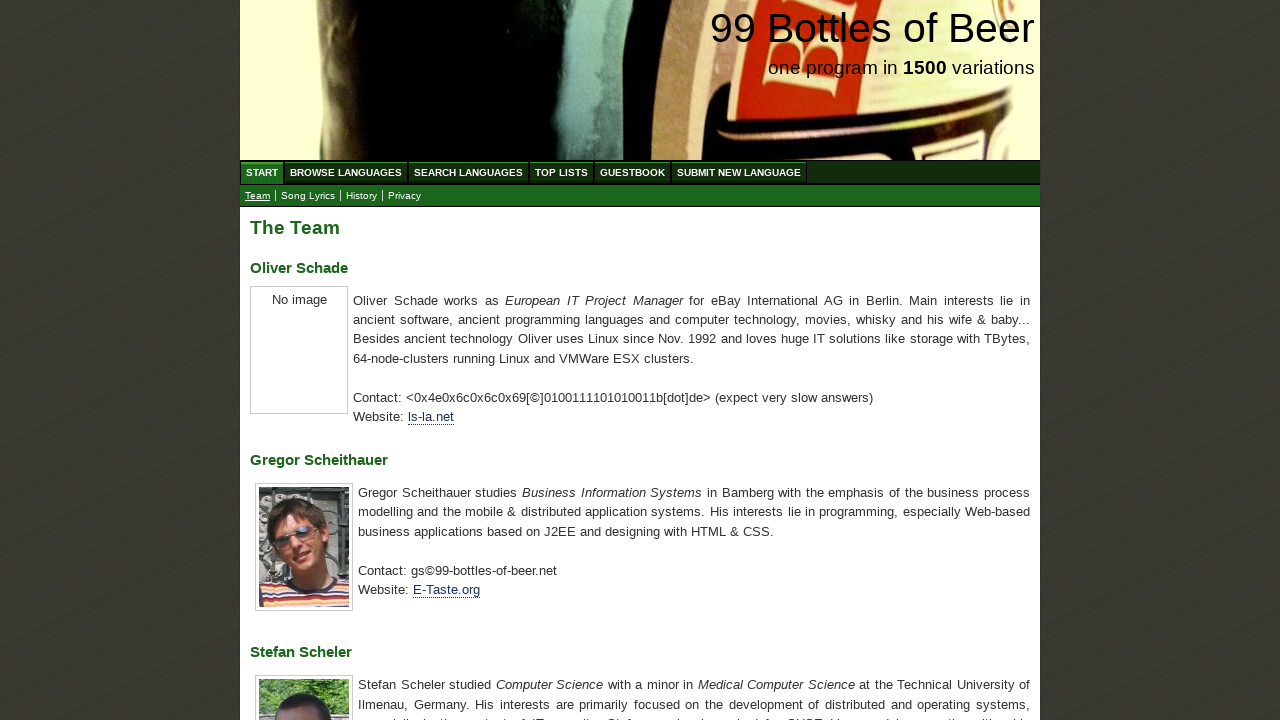